Tests basic browser navigation by visiting Apple and Etsy websites, navigating back, and verifying page titles

Starting URL: https://www.apple.com

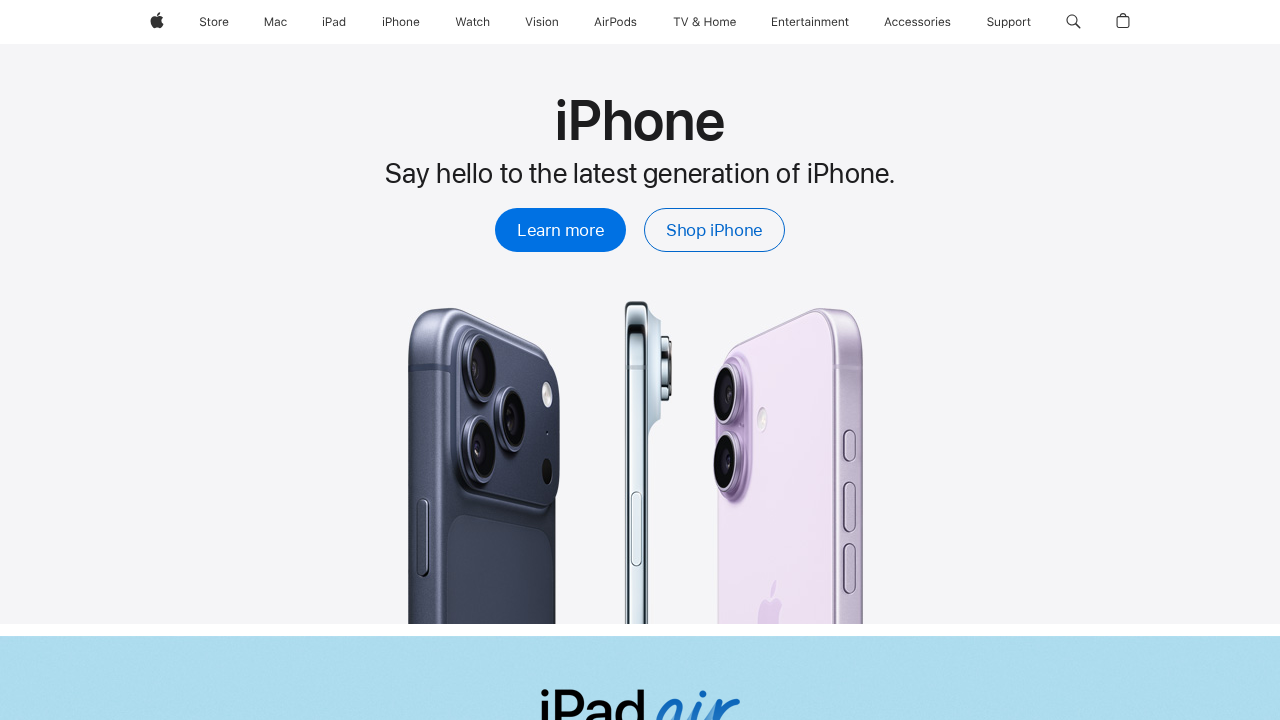

Navigated to Etsy website
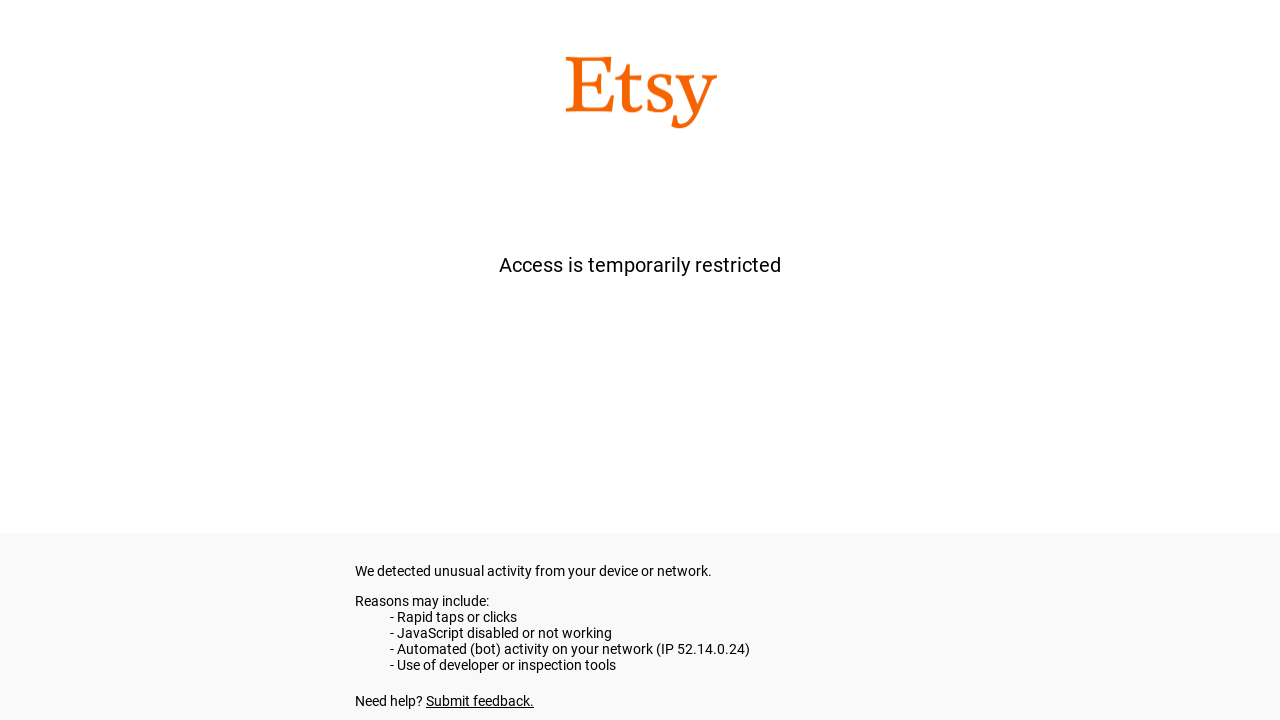

Retrieved current URL from page
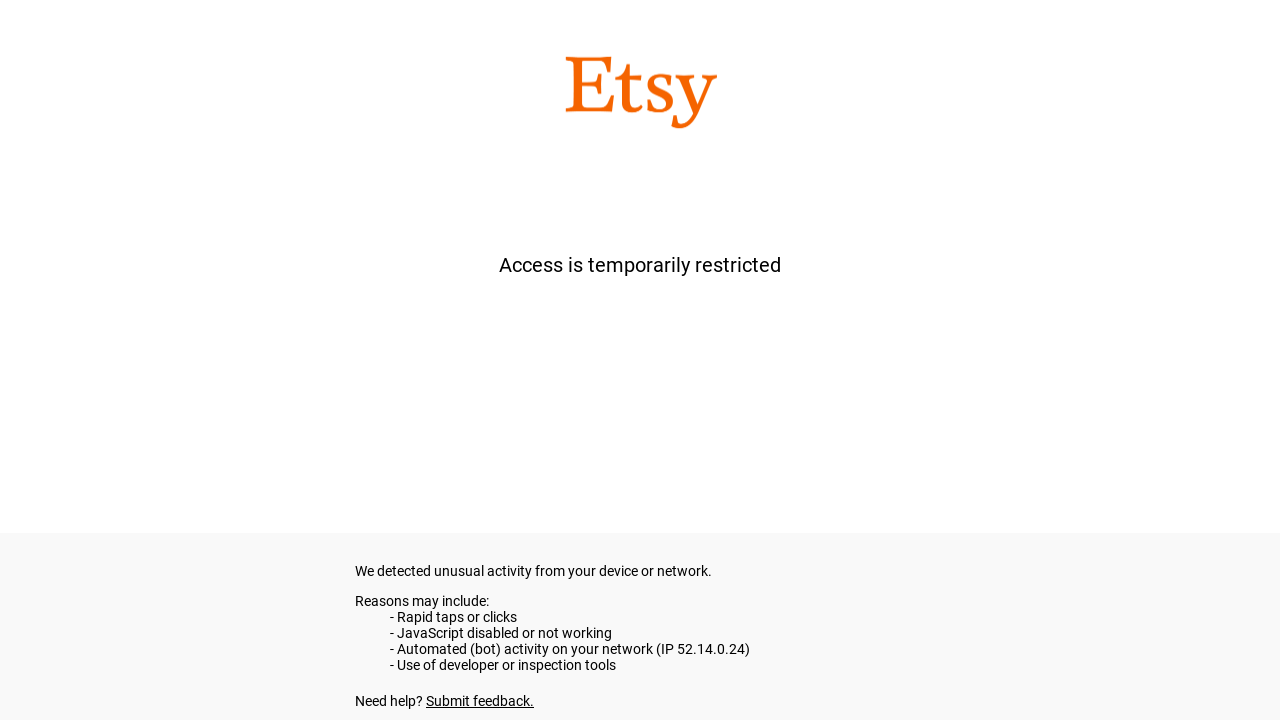

Retrieved page title
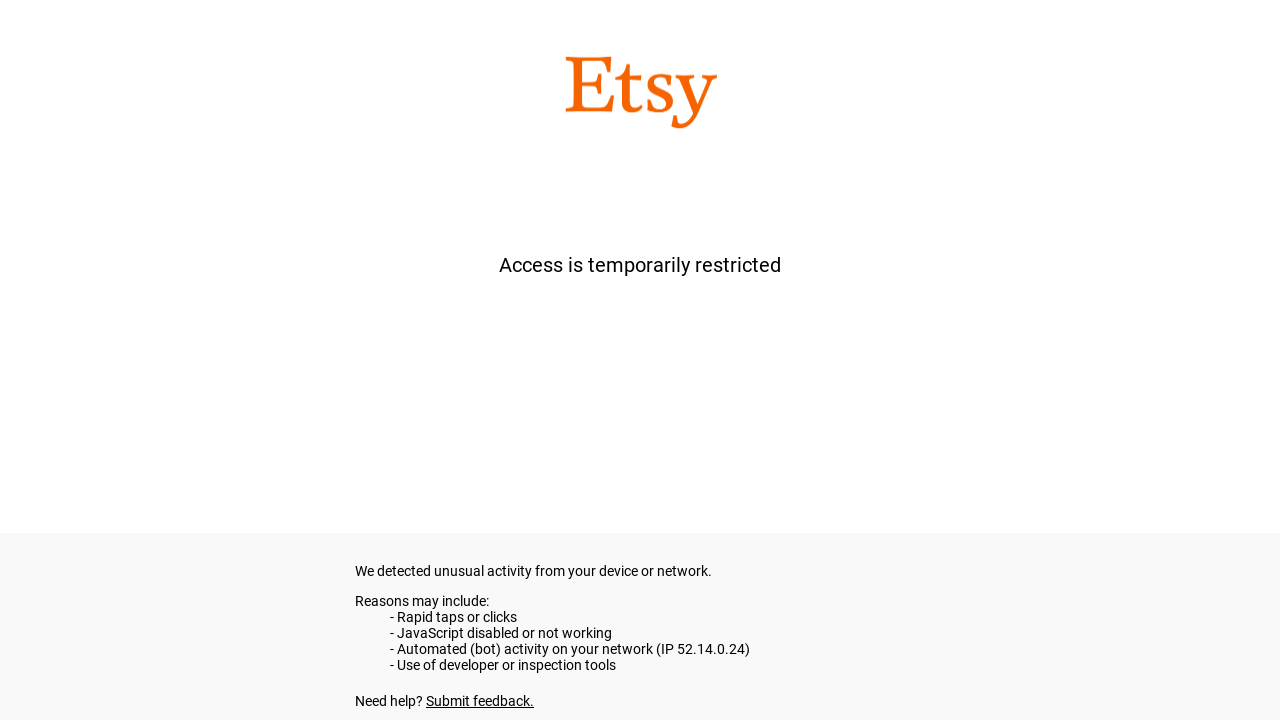

Verified Etsy URL contains 'etsy.com'
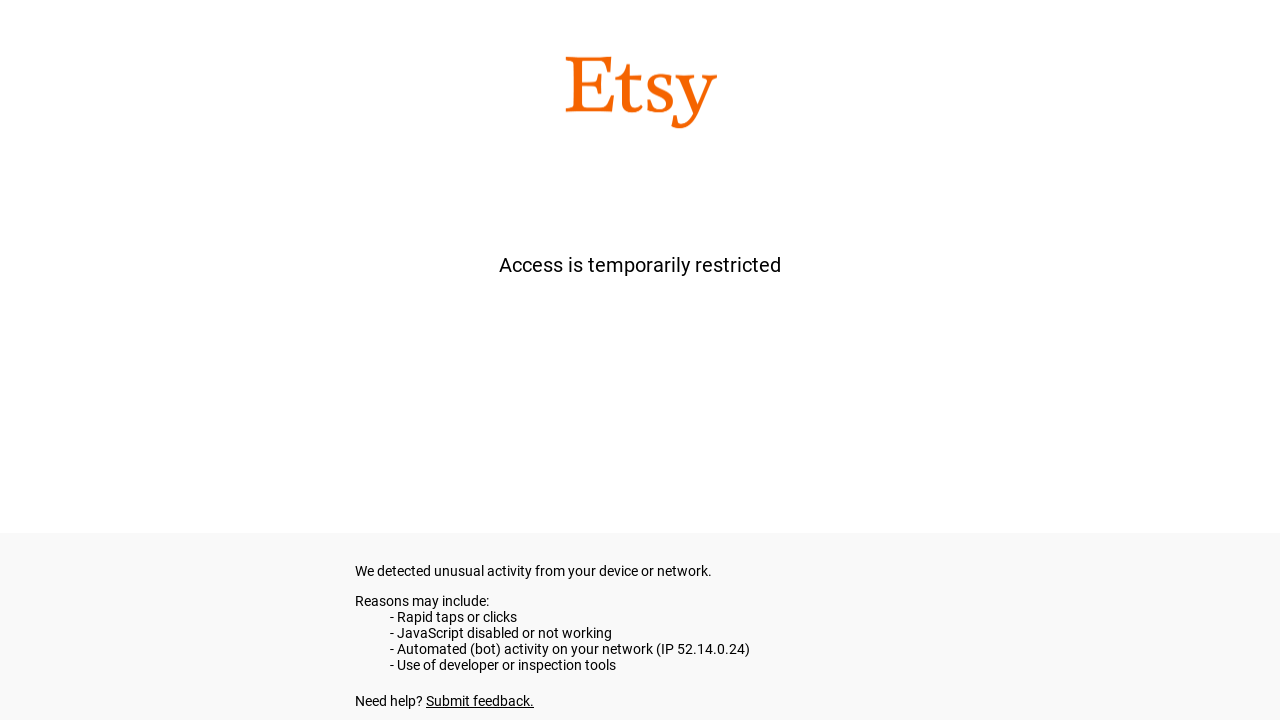

Navigated back to previous page (Apple)
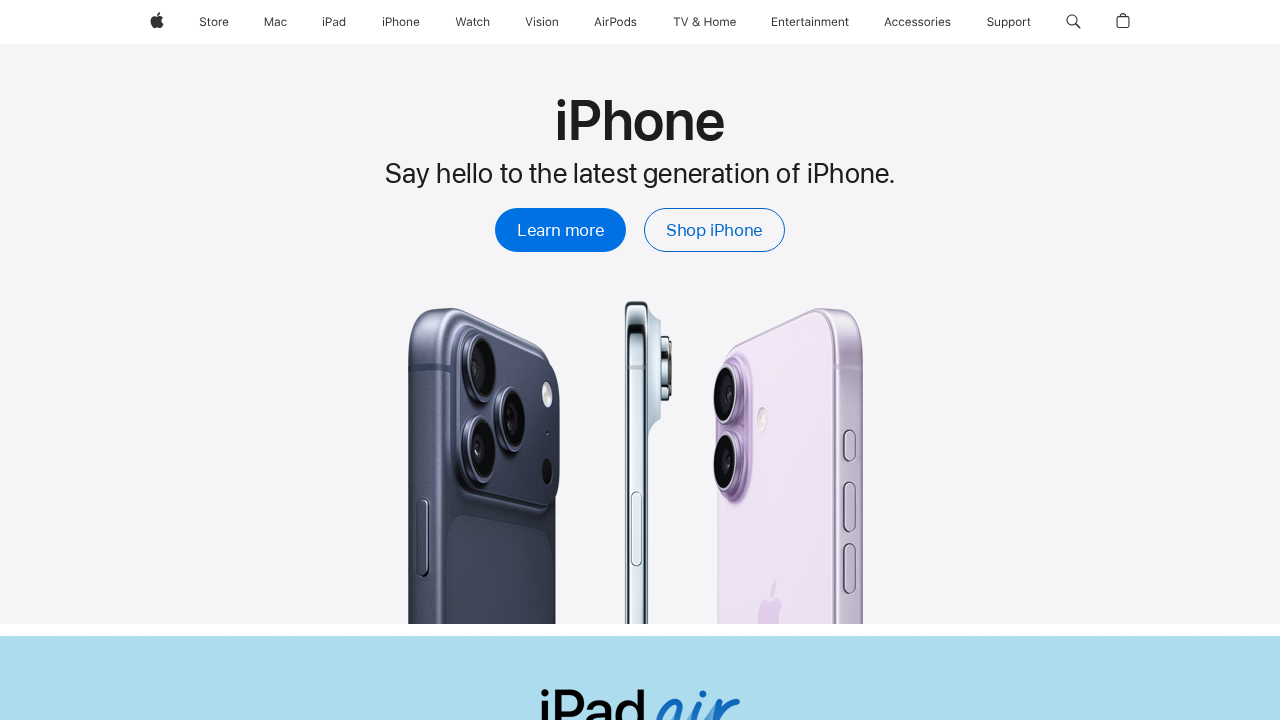

Retrieved page title after navigation back
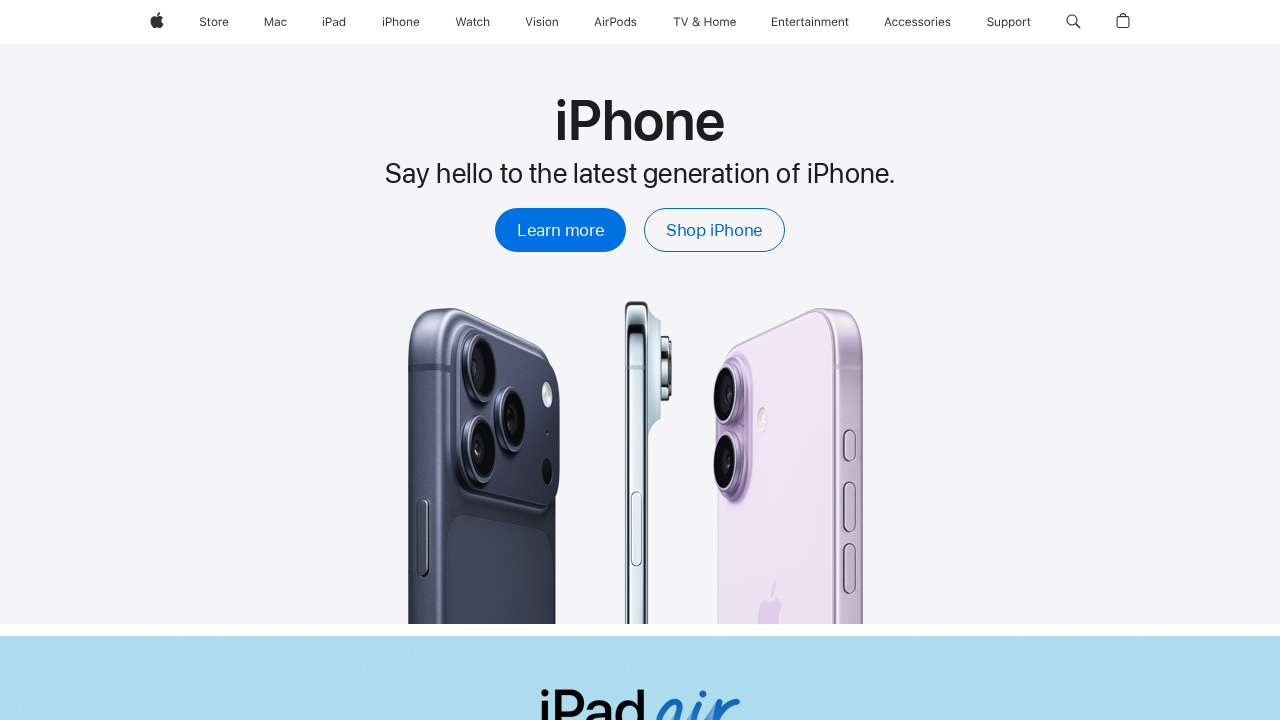

Successfully verified return to Apple page
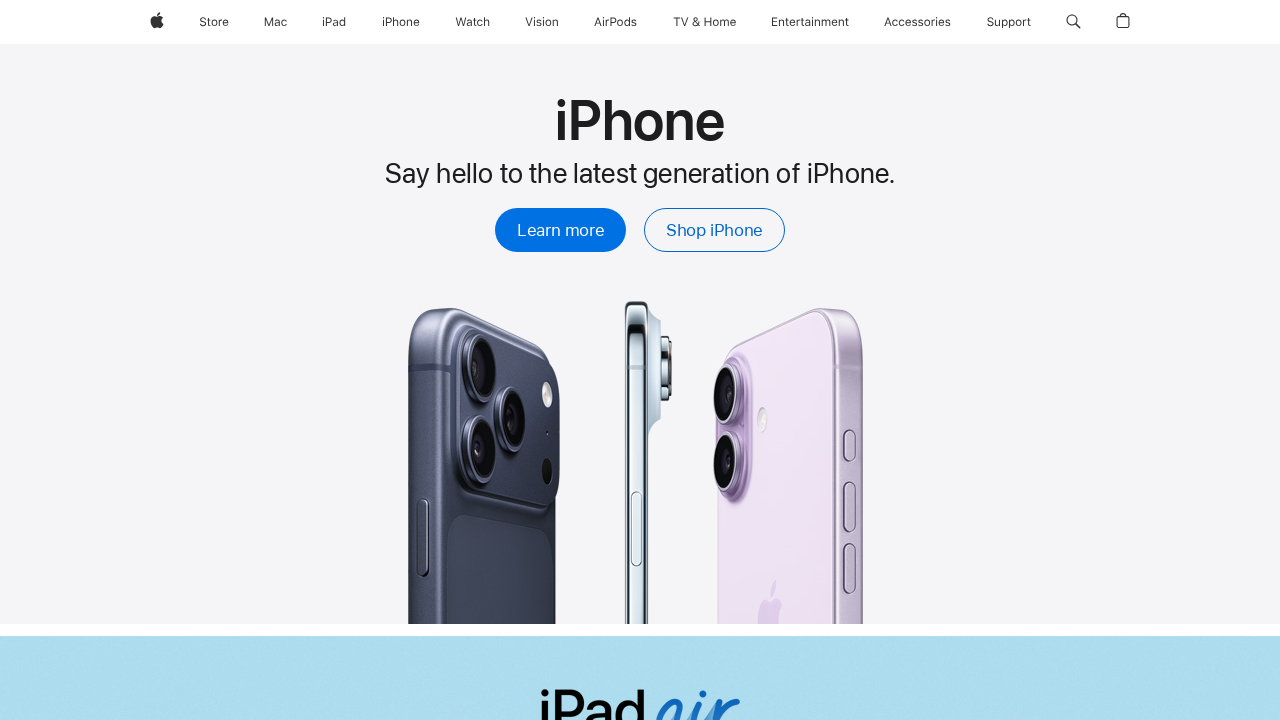

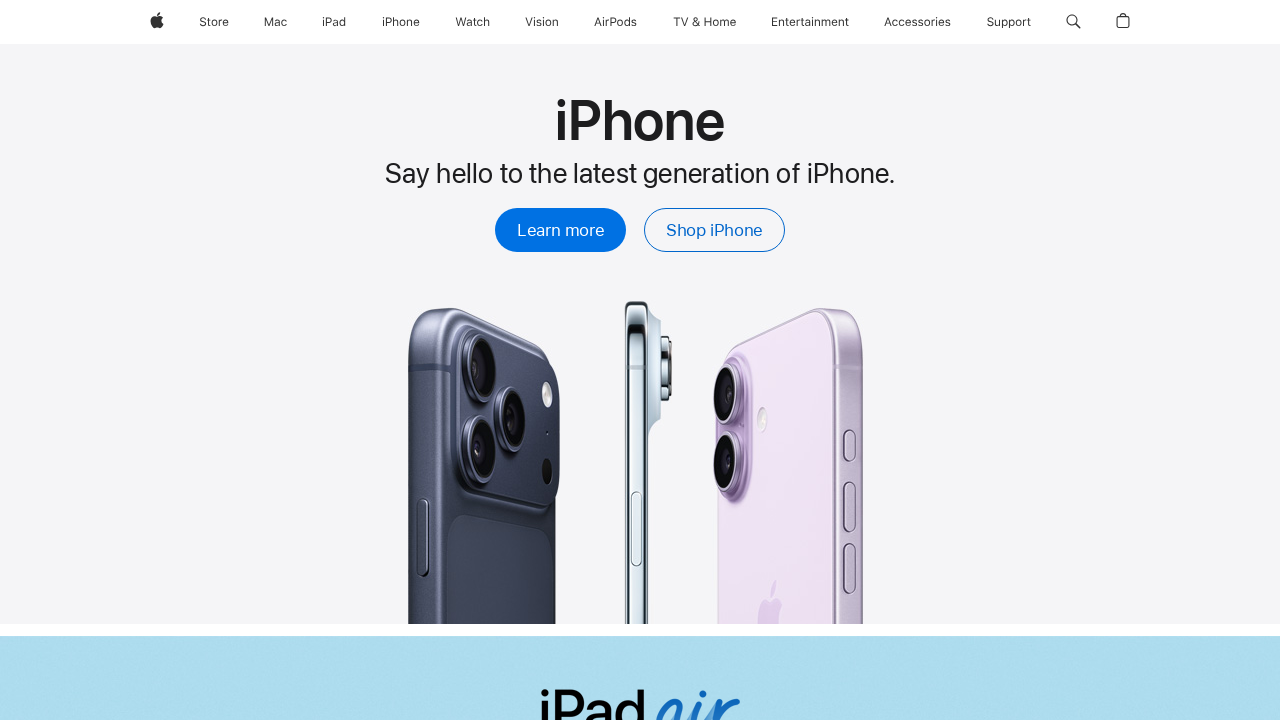